Tests various keyboard and mouse interactions including hover, right-click, double-click, and keyboard navigation on a buttons practice page

Starting URL: https://www.tutorialspoint.com/selenium/practice/buttons.php

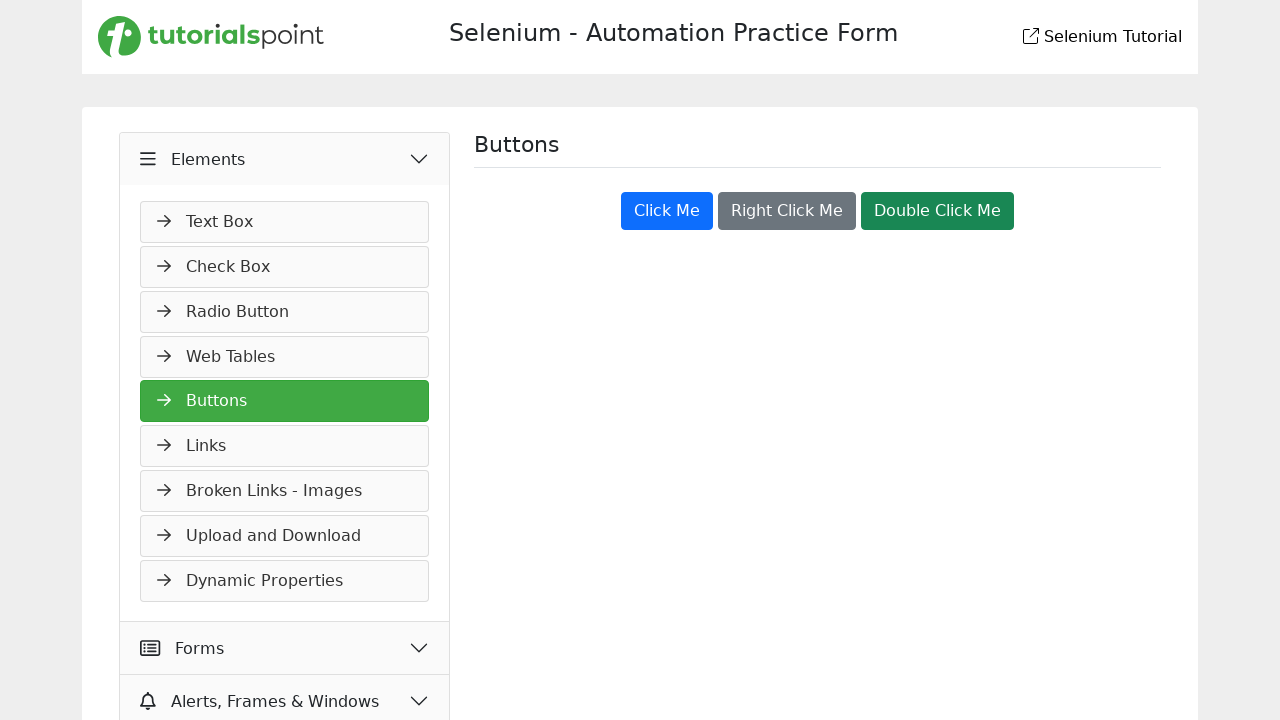

Hovered over 'Click Me' button at (667, 211) on button.btn.btn-primary
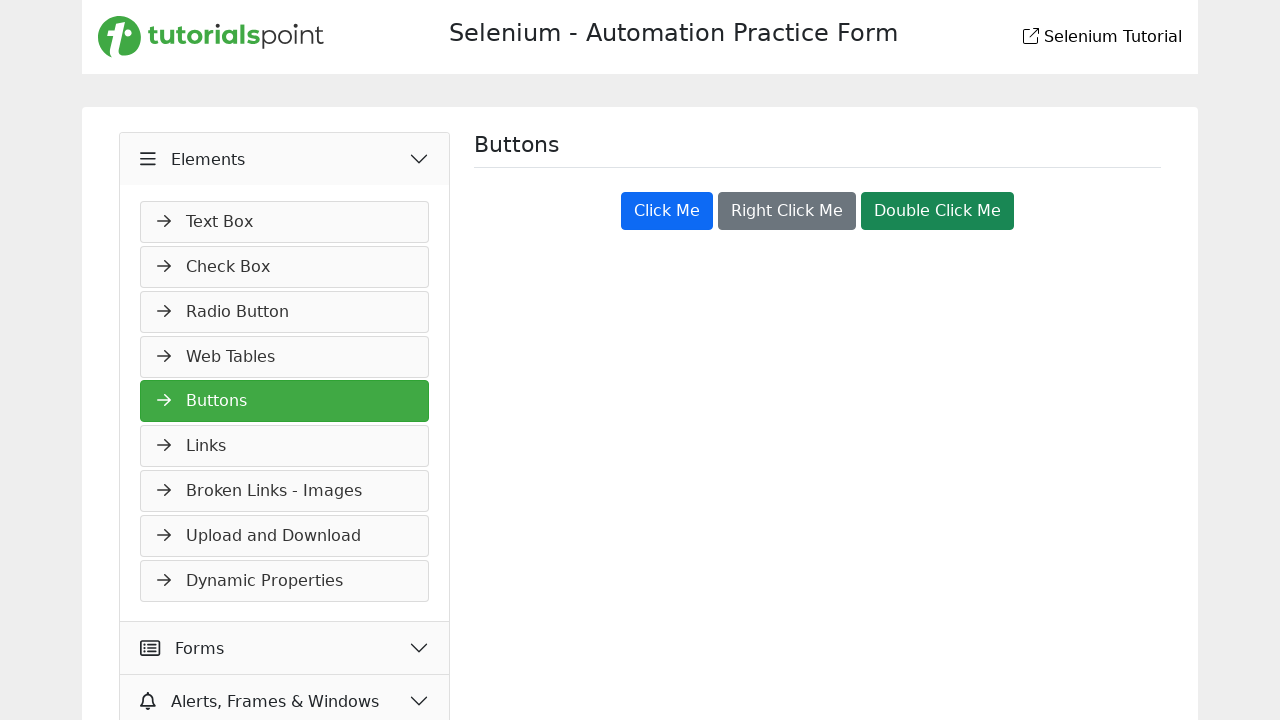

Right-clicked on 'Right Click Me' button at (787, 211) on button.btn.btn-secondary
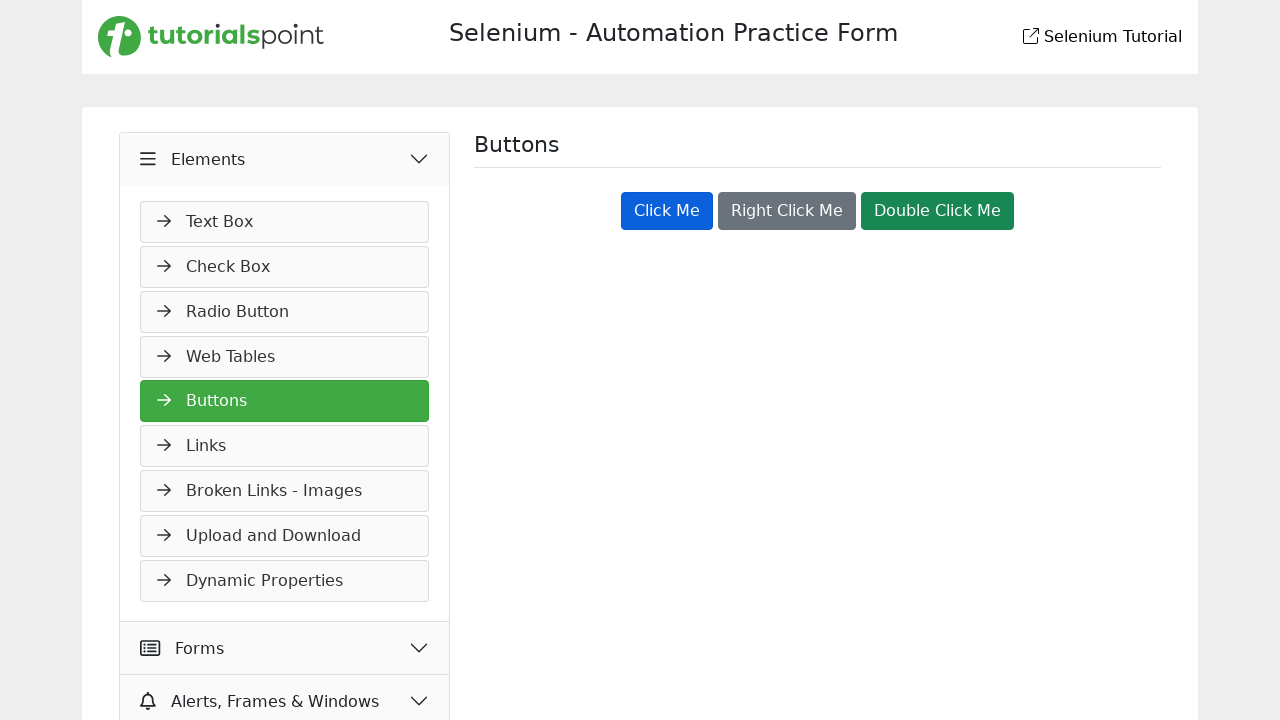

Double-clicked on 'Double Click Me' button at (938, 211) on button.btn.btn-success
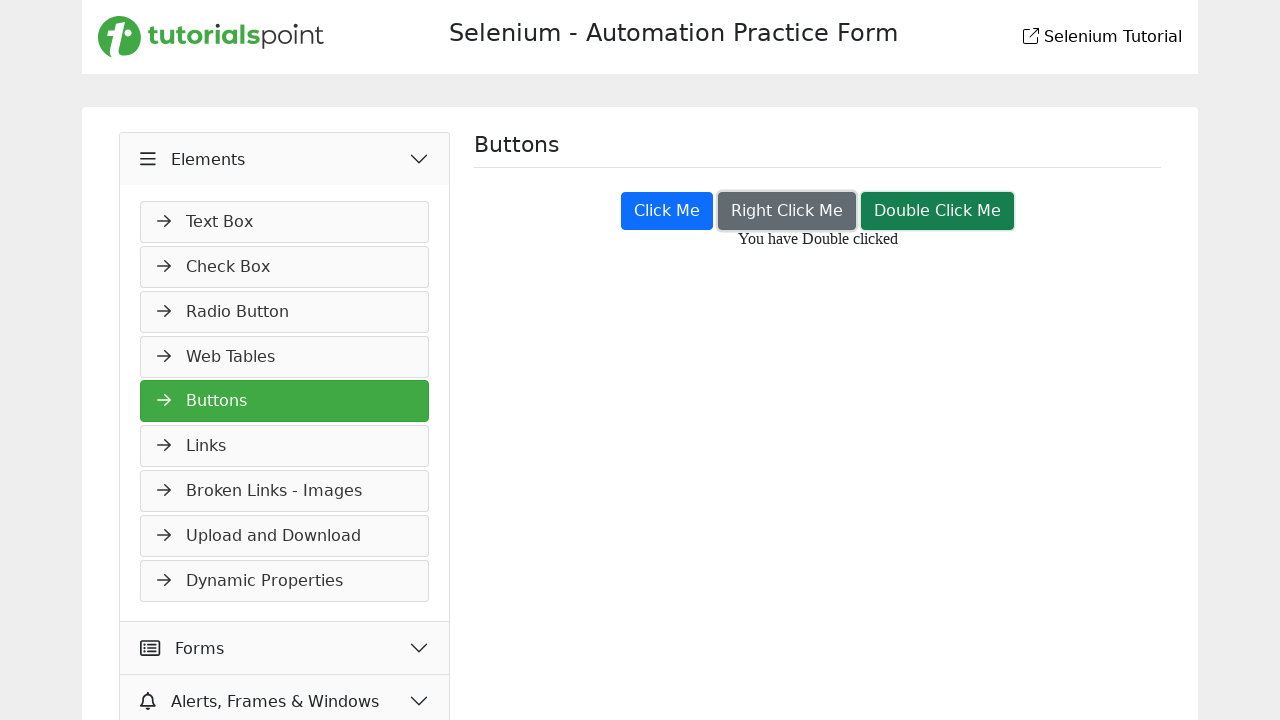

Pressed ArrowDown key for keyboard navigation
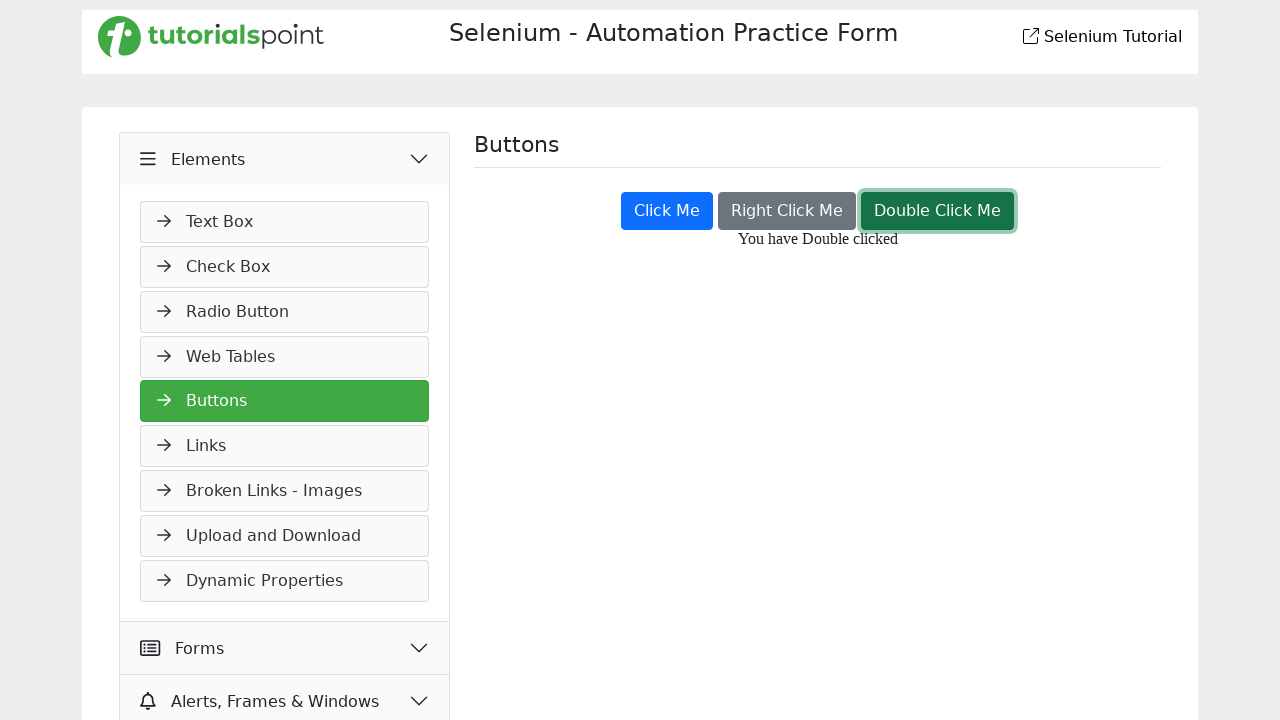

Hovered over text-box link at (285, 182) on a[href='text-box.php']
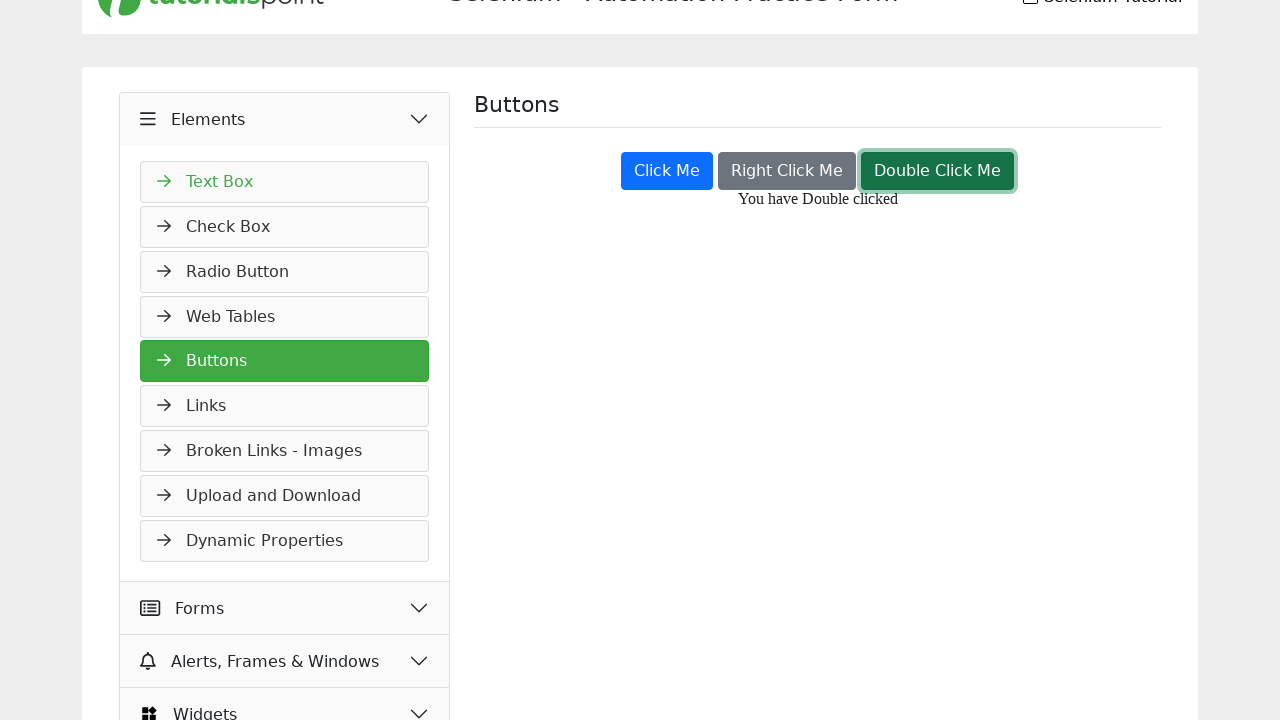

Pressed ArrowDown key again for keyboard navigation
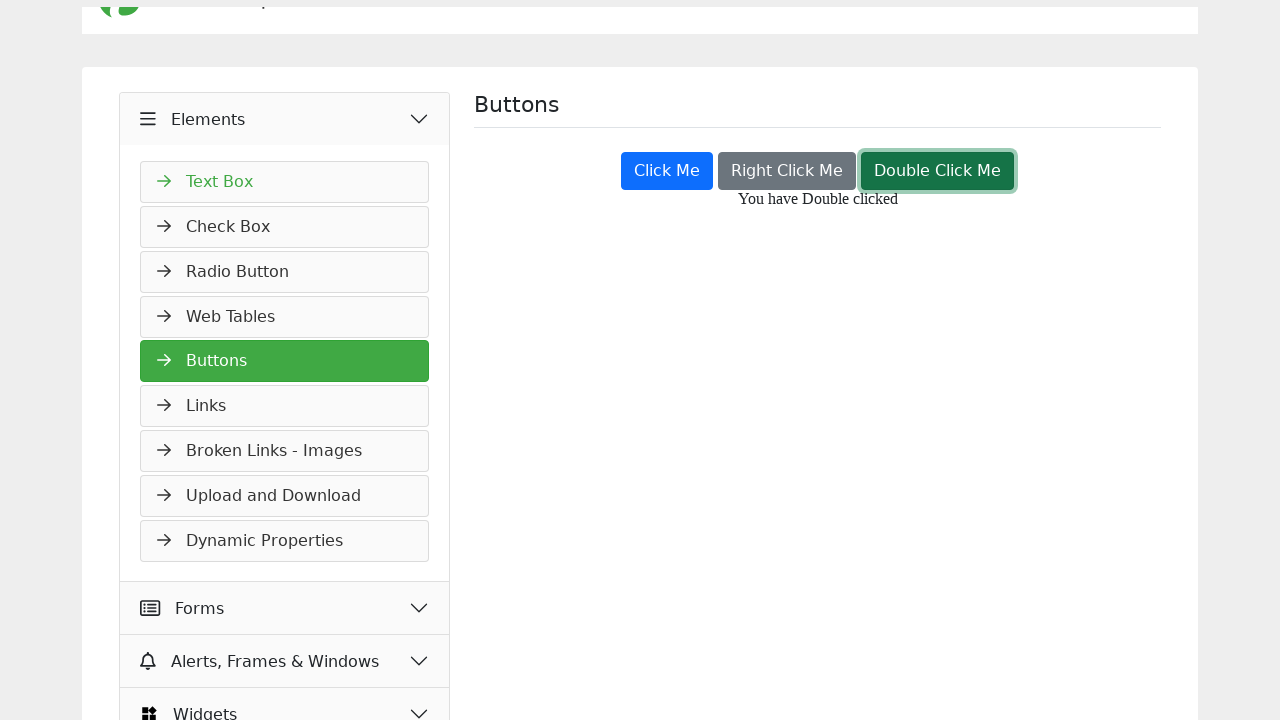

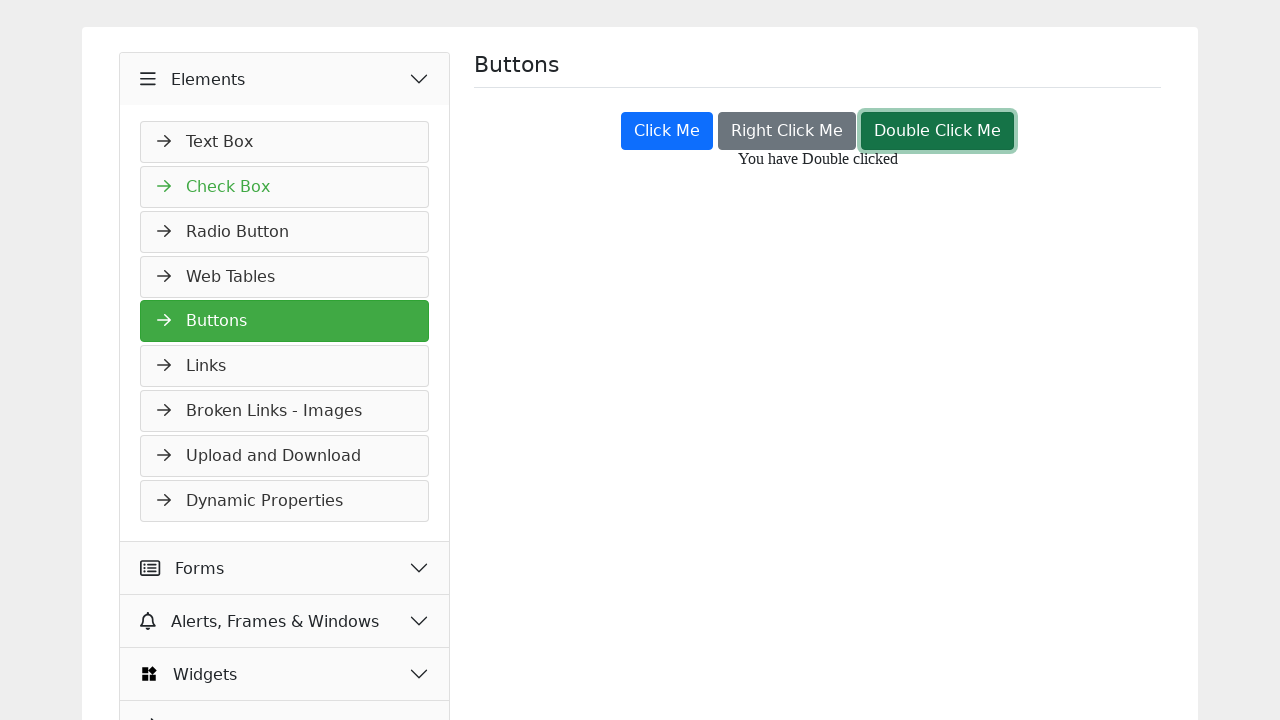